Tests right-click context menu functionality by performing a right-click action on a button element

Starting URL: https://swisnl.github.io/jQuery-contextMenu/demo.html

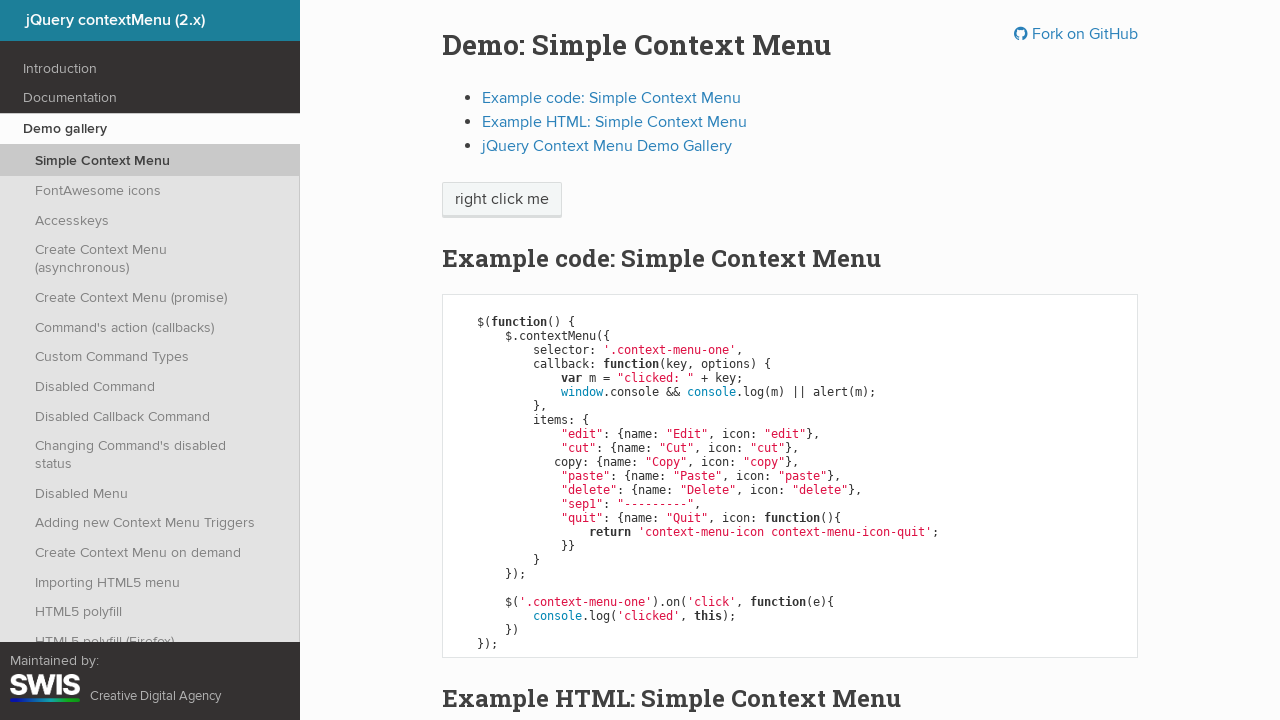

Located the context menu demo button element
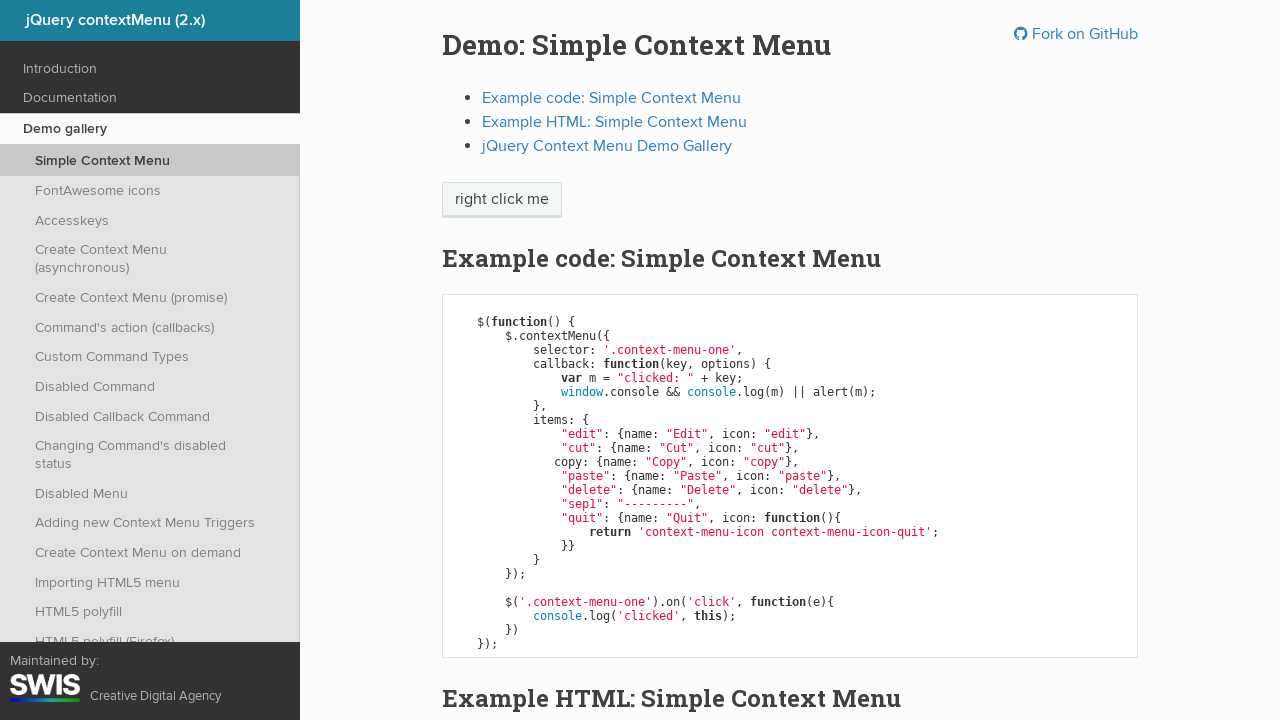

Performed right-click on the context menu button at (502, 200) on span.context-menu-one.btn.btn-neutral
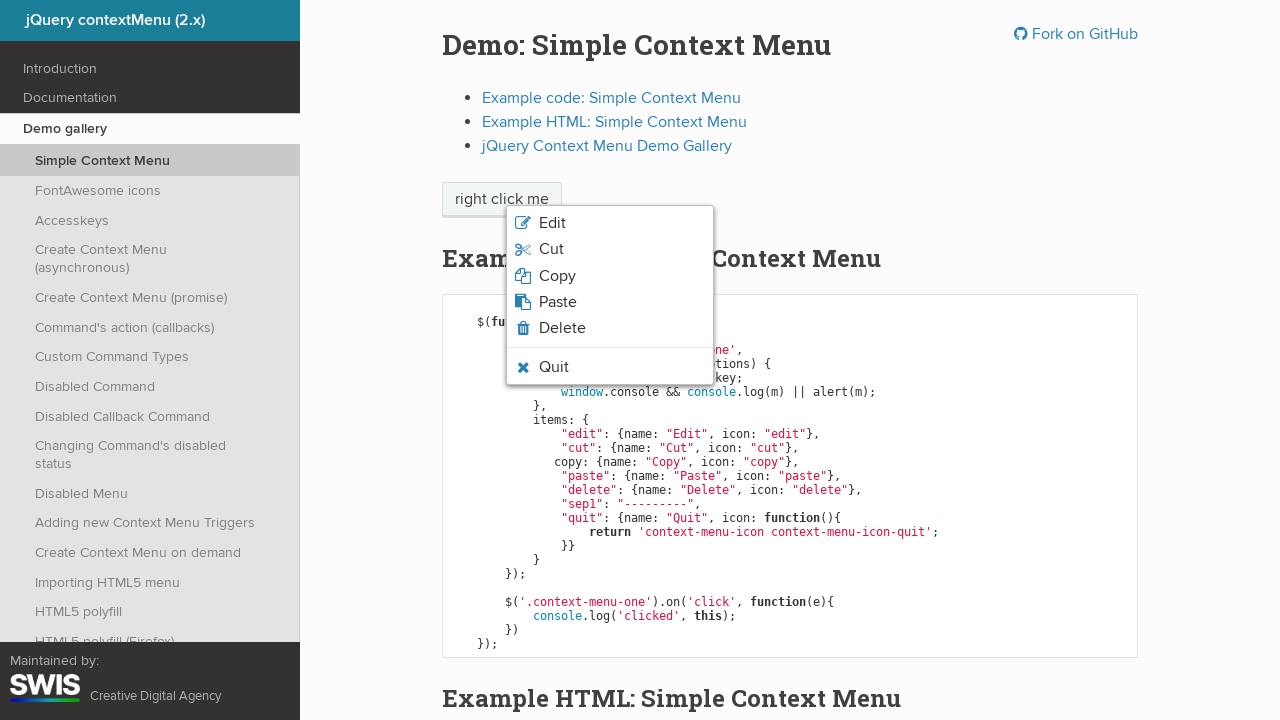

Context menu appeared and became visible
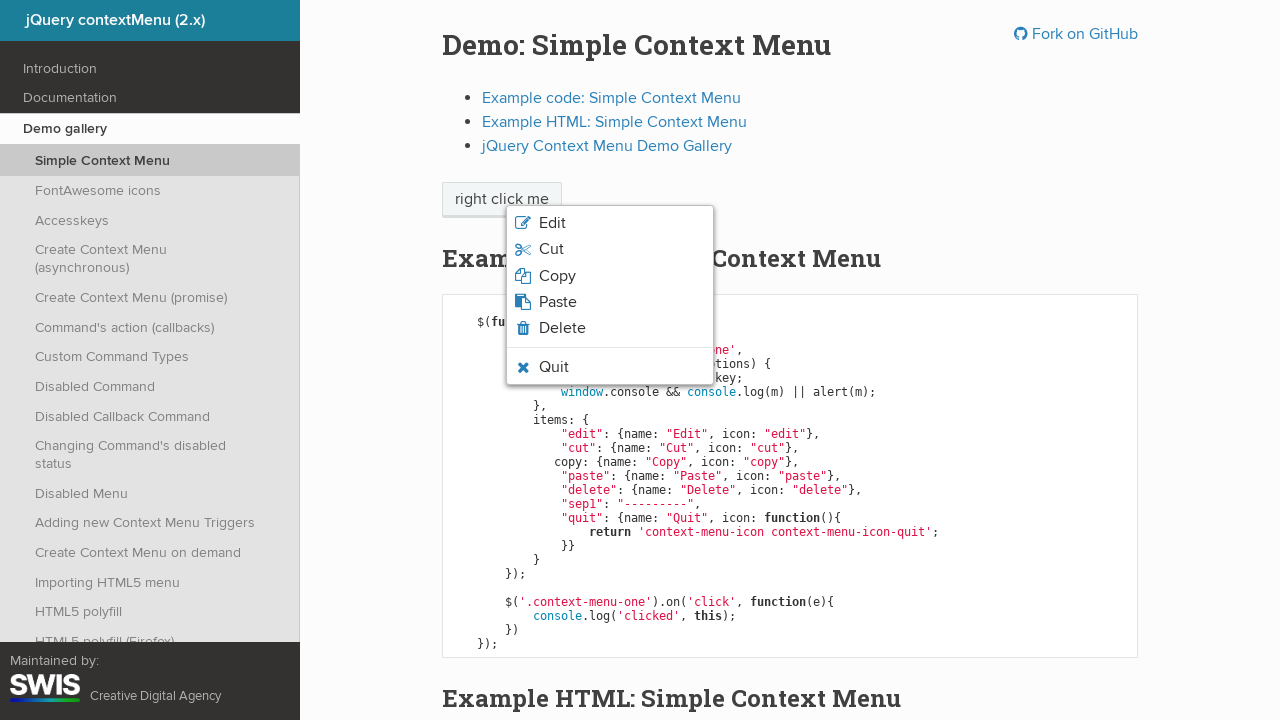

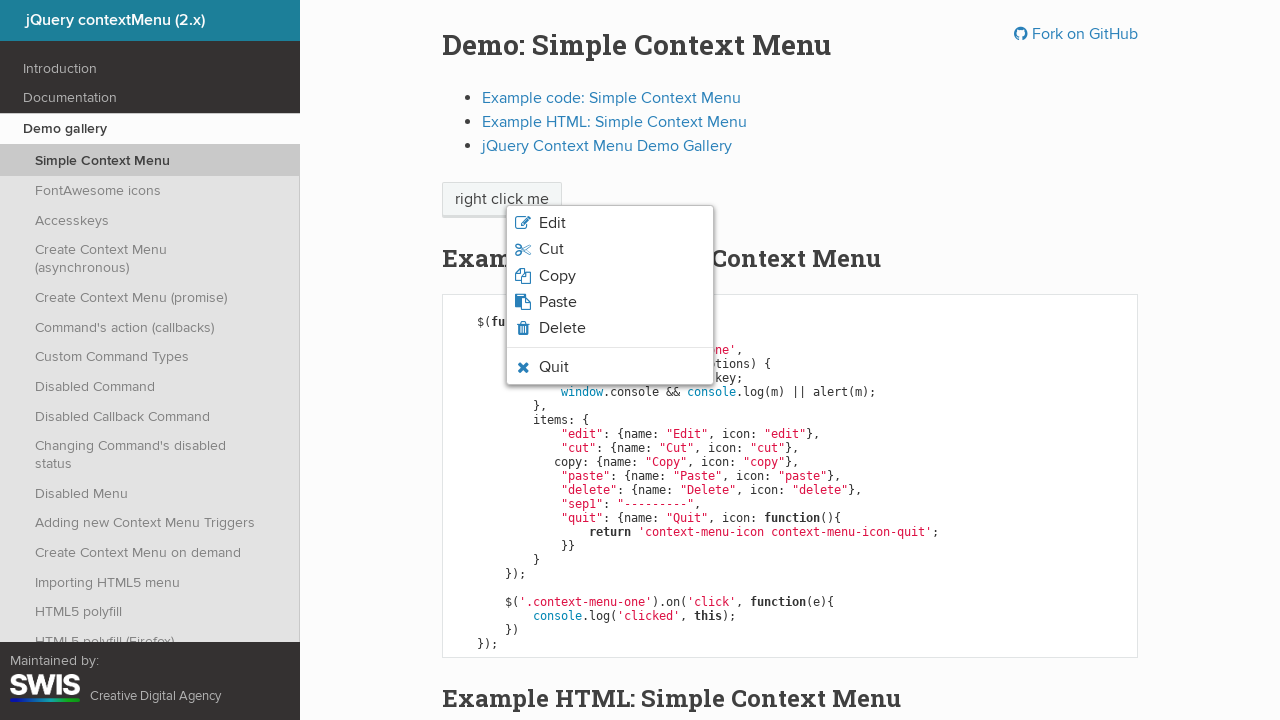